Tests opening a popup window by navigating to a blog page and clicking on a link that opens a new browser window.

Starting URL: https://omayo.blogspot.com/

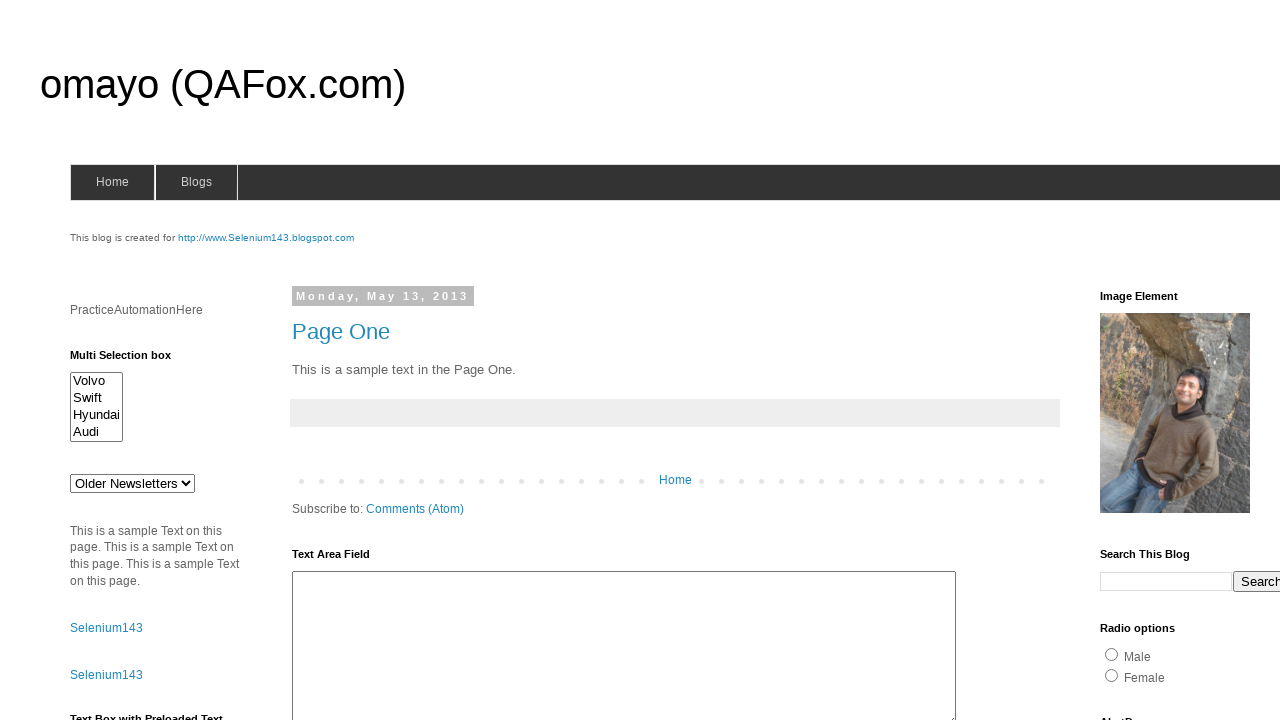

Navigated to https://omayo.blogspot.com/
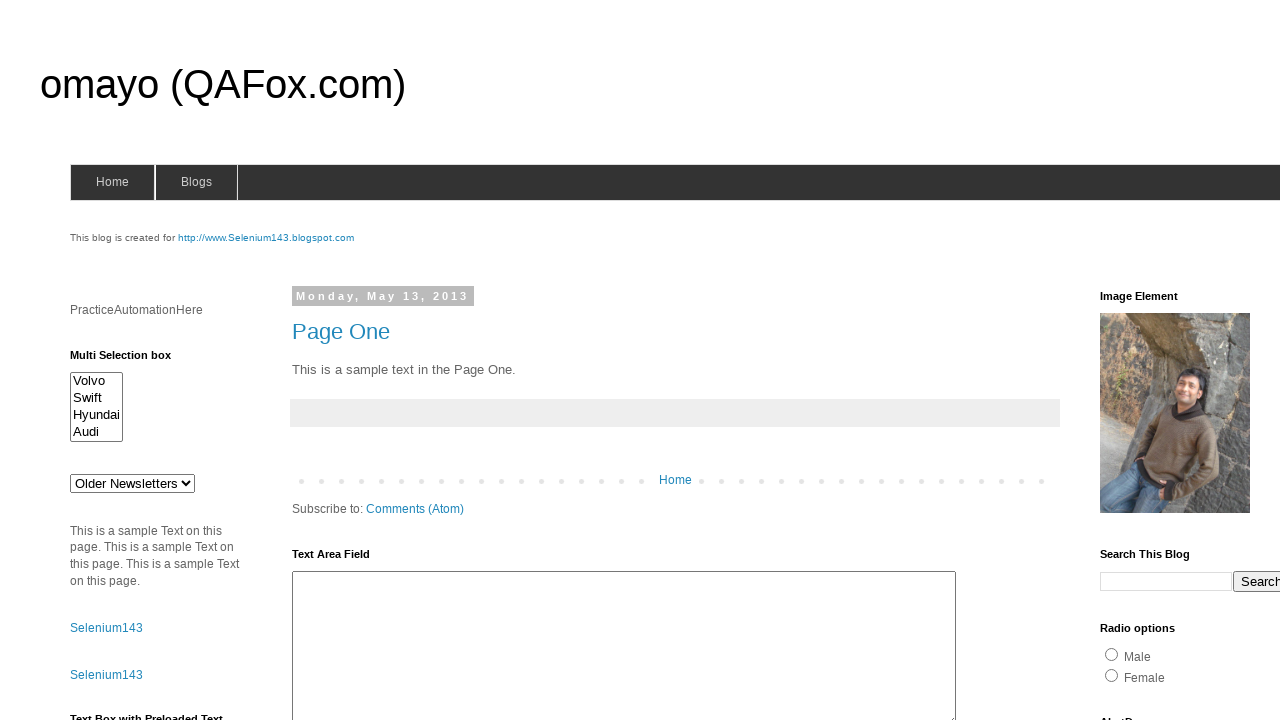

Clicked 'Open a popup window' link at (132, 360) on text=Open a popup window
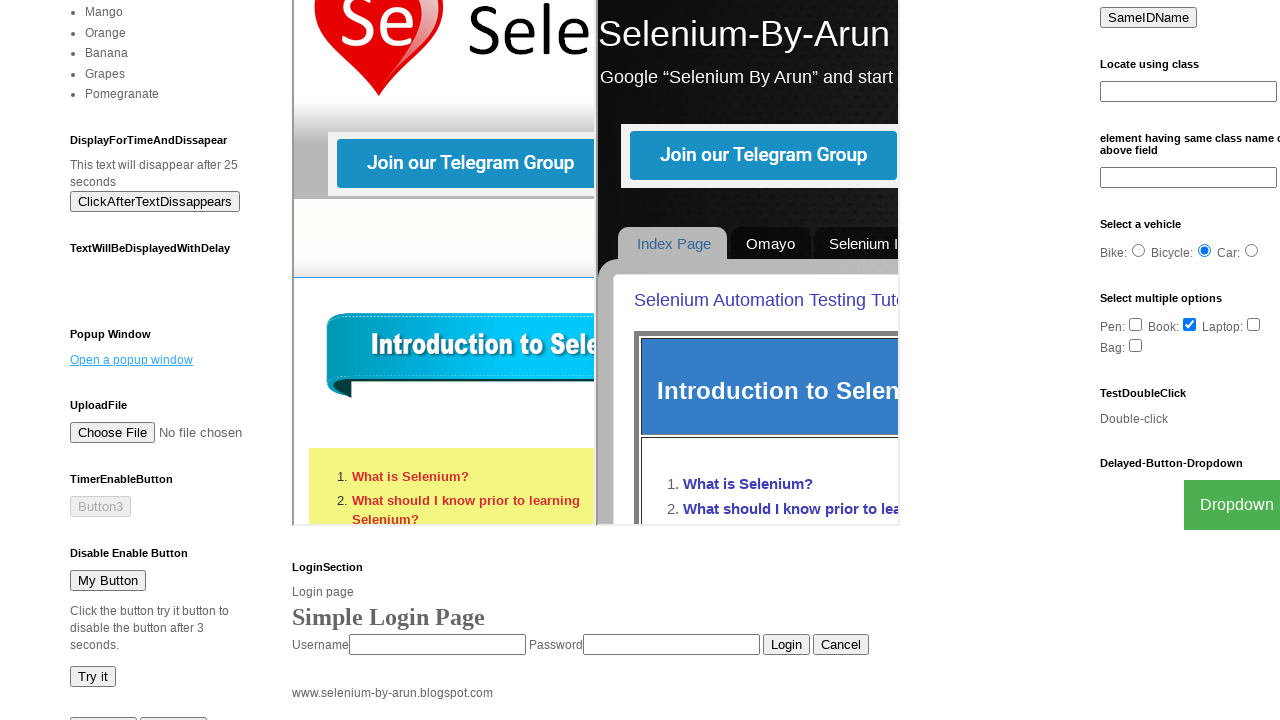

Waited 1000ms for popup window to open
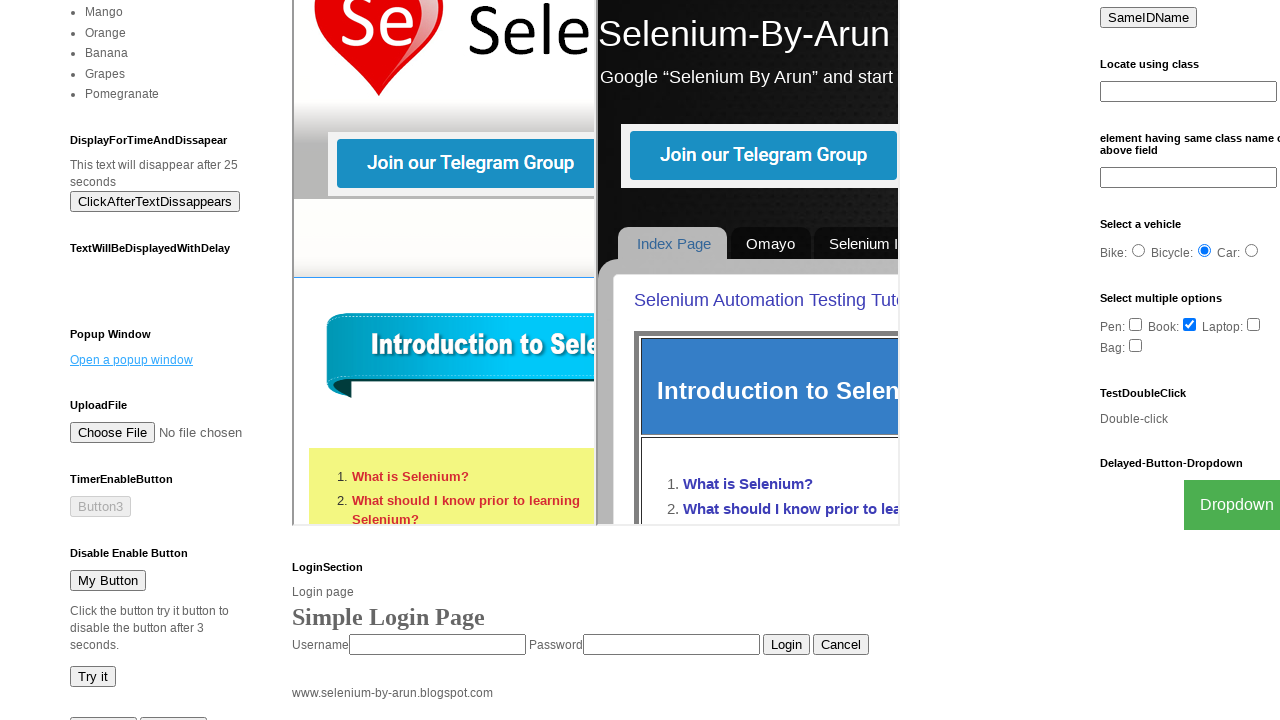

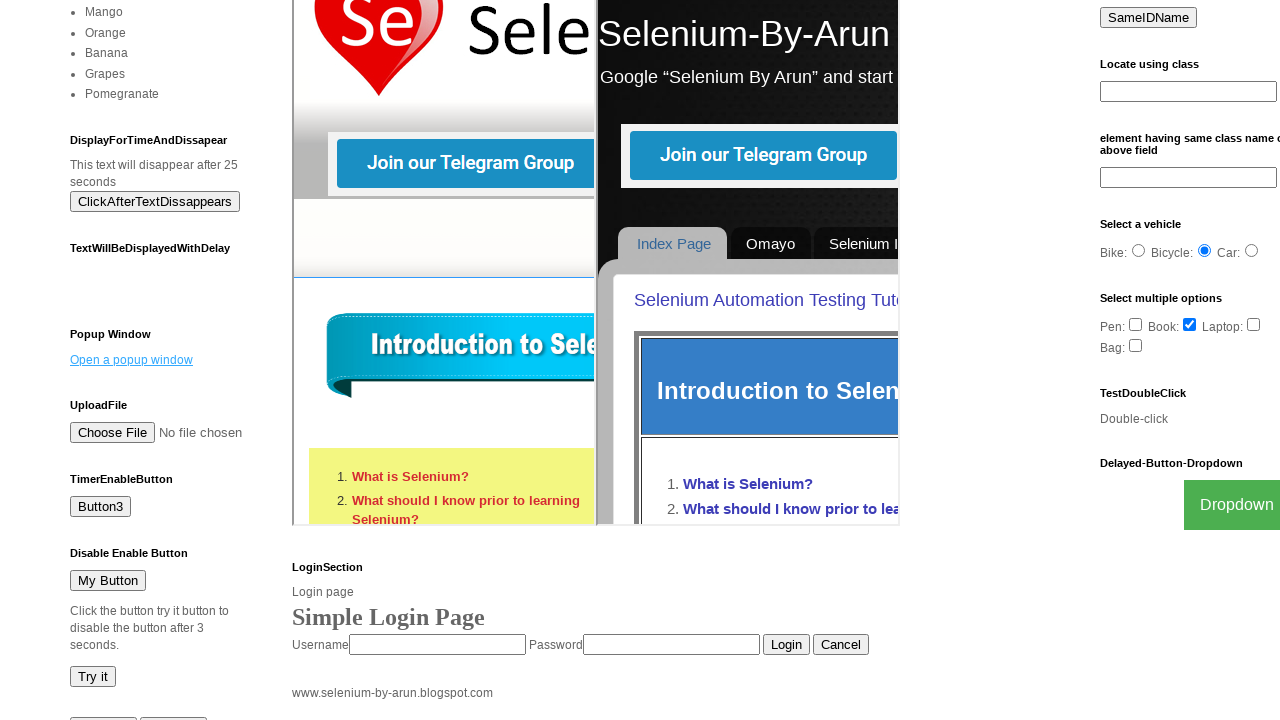